Tests navigation through the Shifting Content section by clicking on menu links and verifying the presence of menu elements on the Example 1 page.

Starting URL: https://the-internet.herokuapp.com/

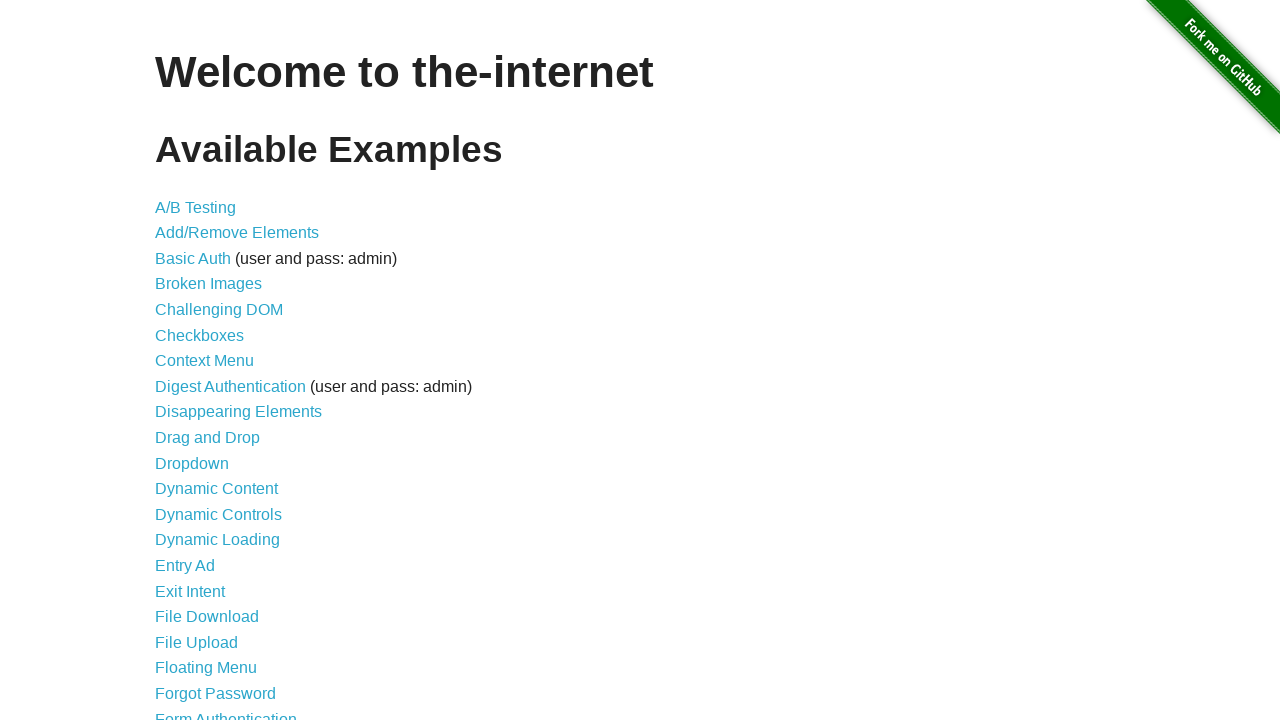

Clicked on 'Shifting Content' link at (212, 523) on a:text('Shifting Content')
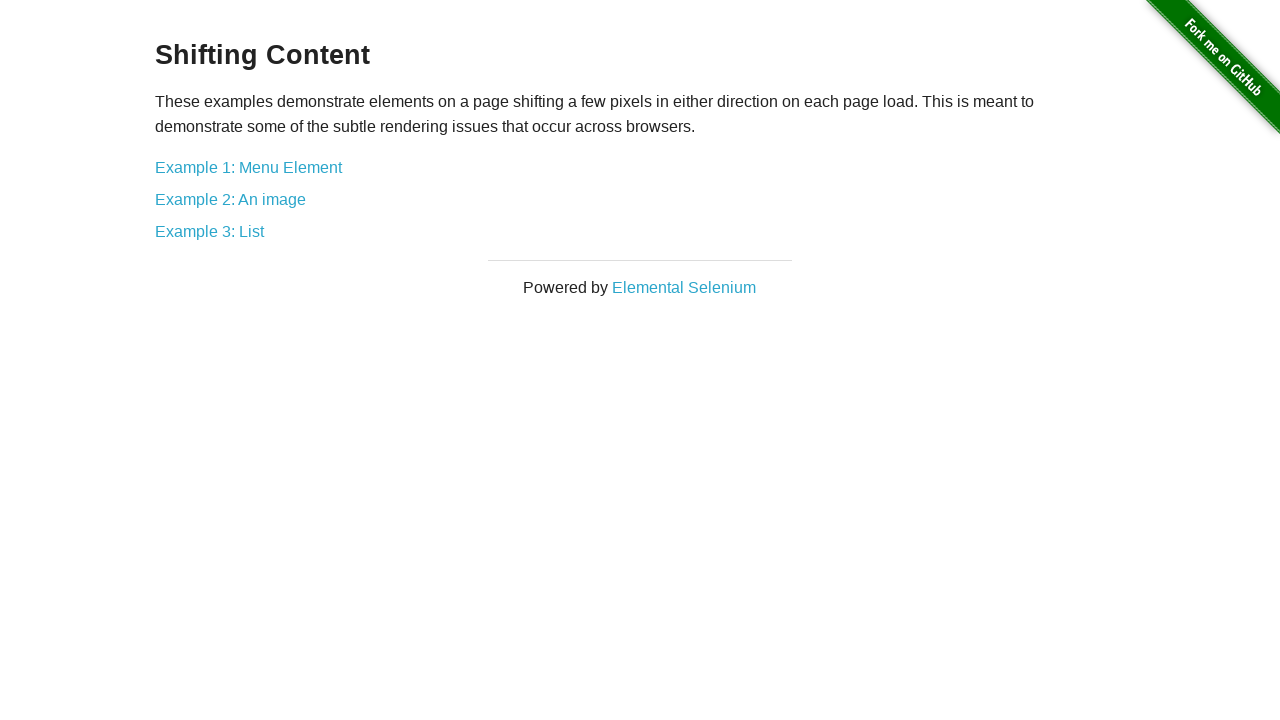

Clicked on 'Example 1: Menu Element' link at (248, 167) on a:text('Example 1: Menu Element')
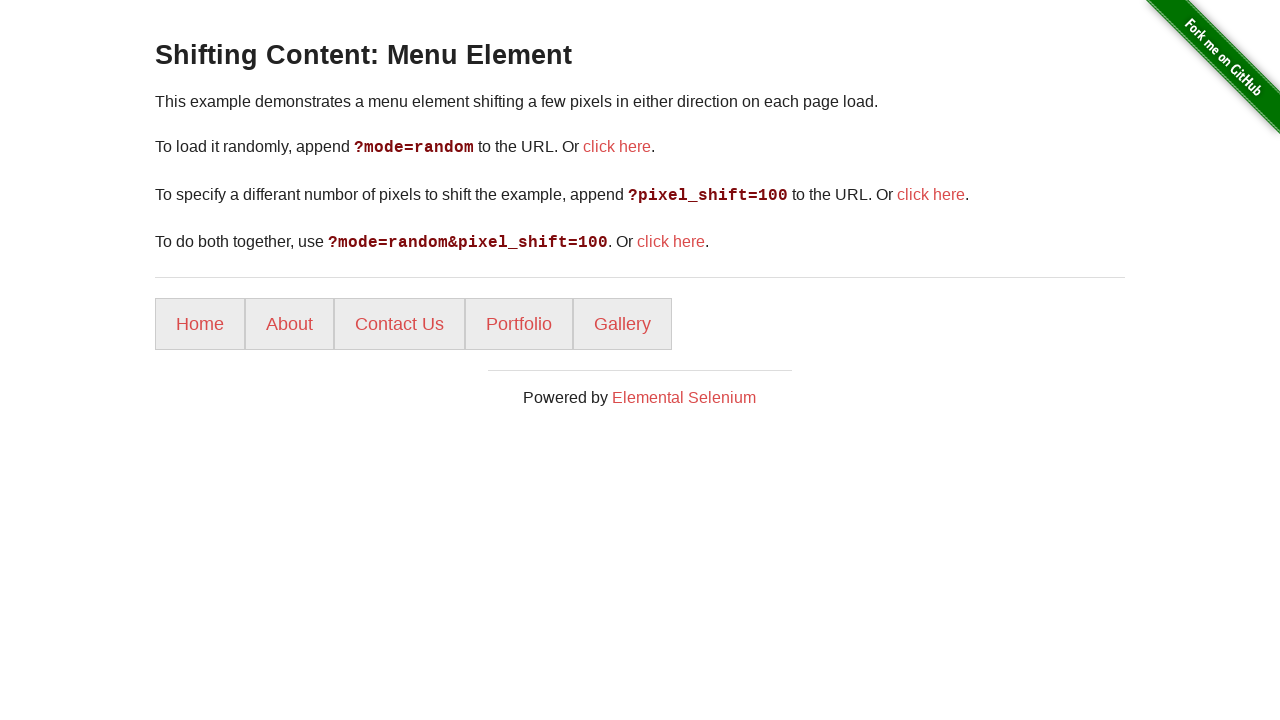

Waited for menu elements to load
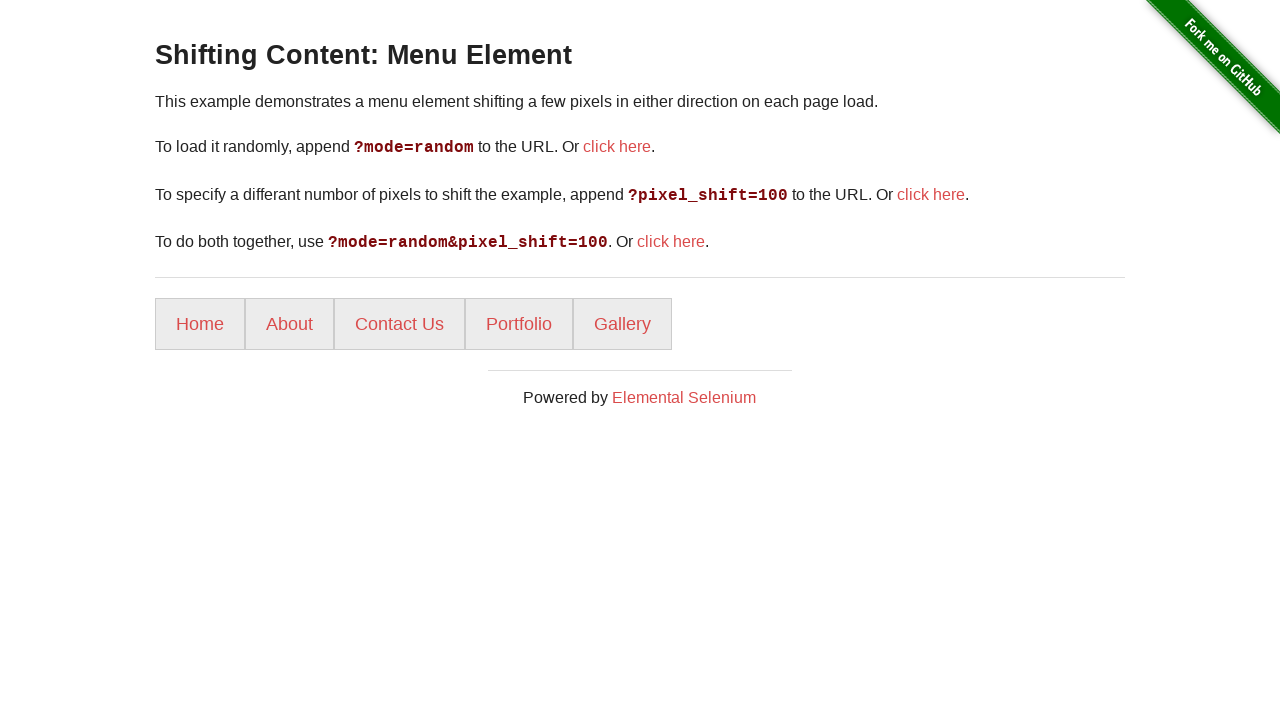

Retrieved all menu elements - found 5 elements
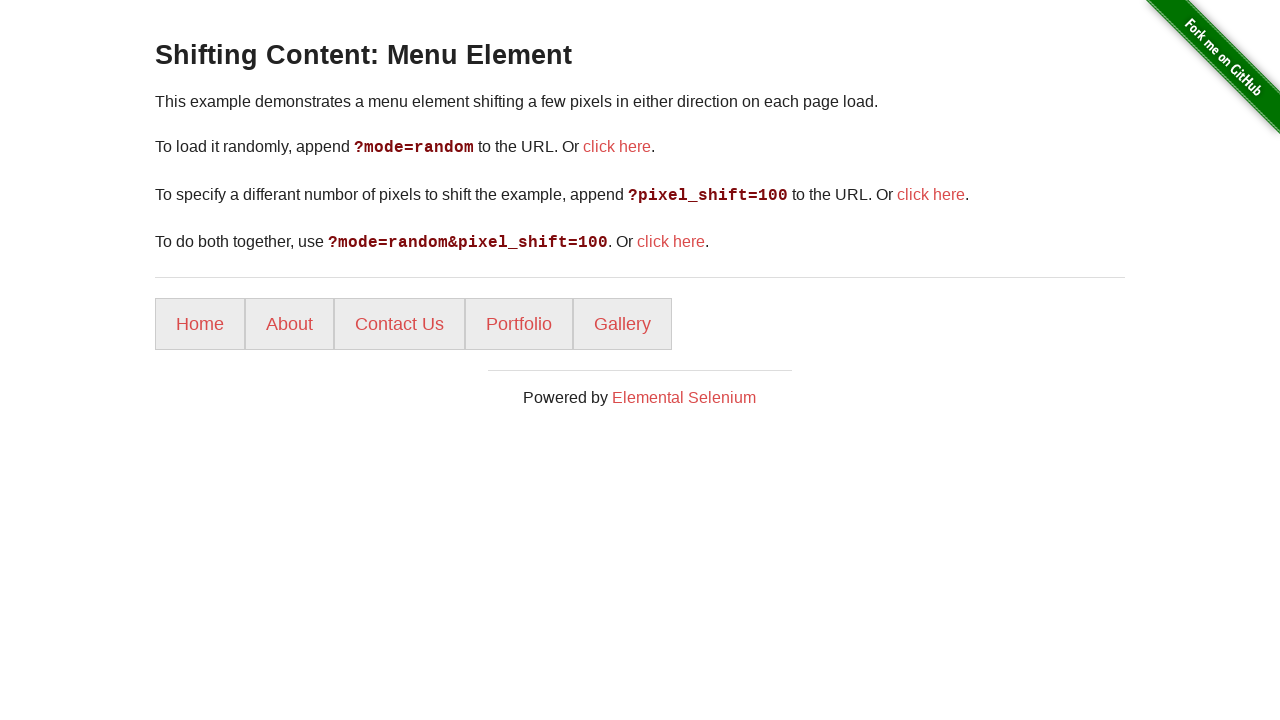

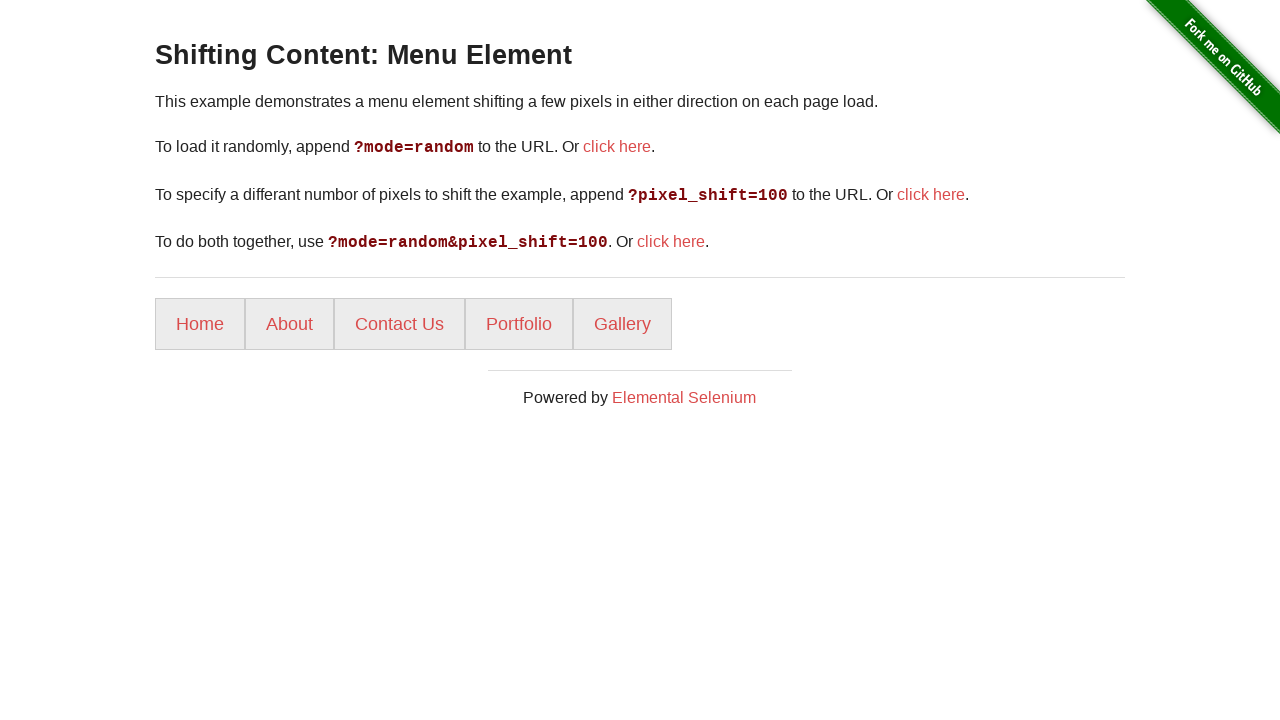